Tests domain availability checker by searching for multiple domain names and verifying the results are displayed

Starting URL: https://registro.br

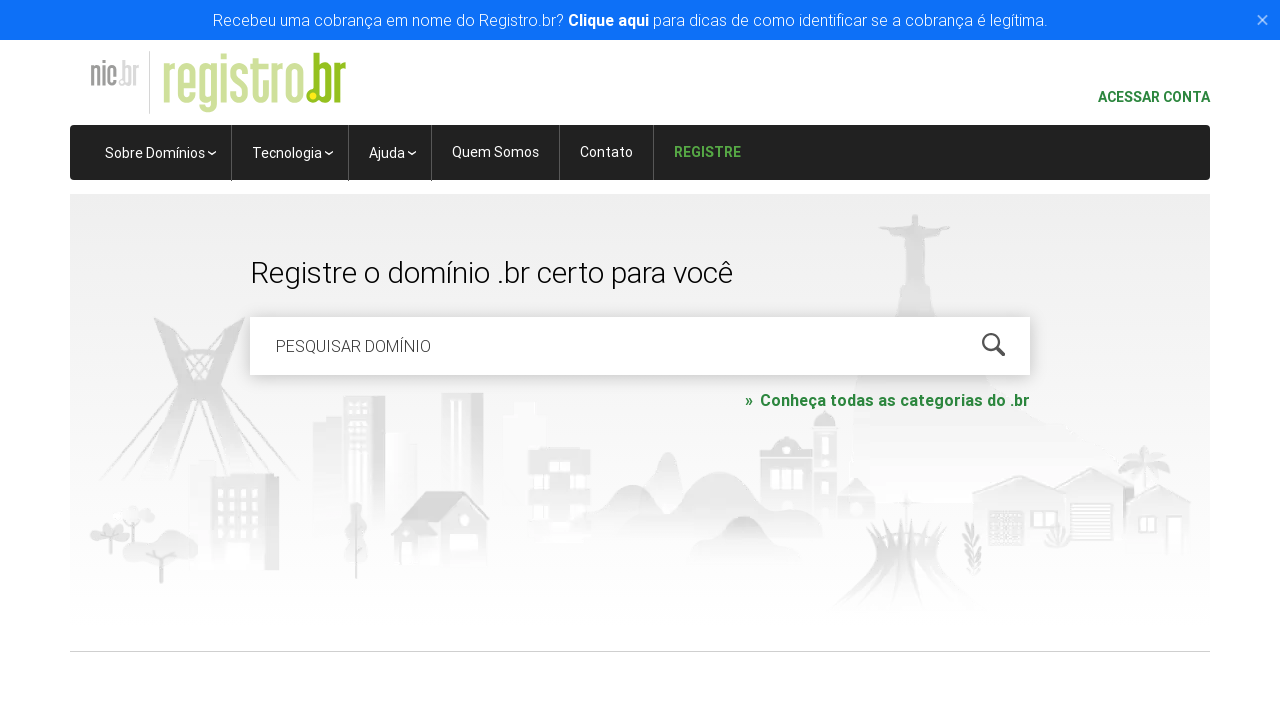

Cleared search field on #is-avail-field
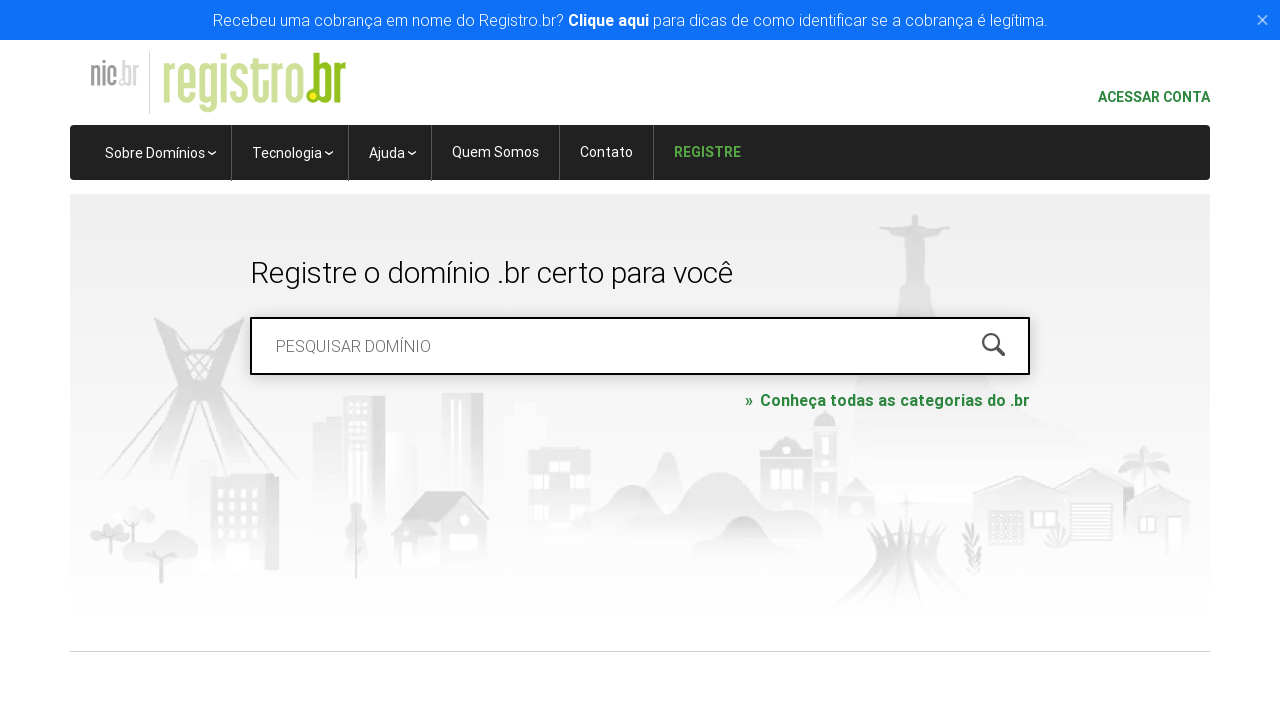

Filled search field with domain 'botscompython.com.br' on #is-avail-field
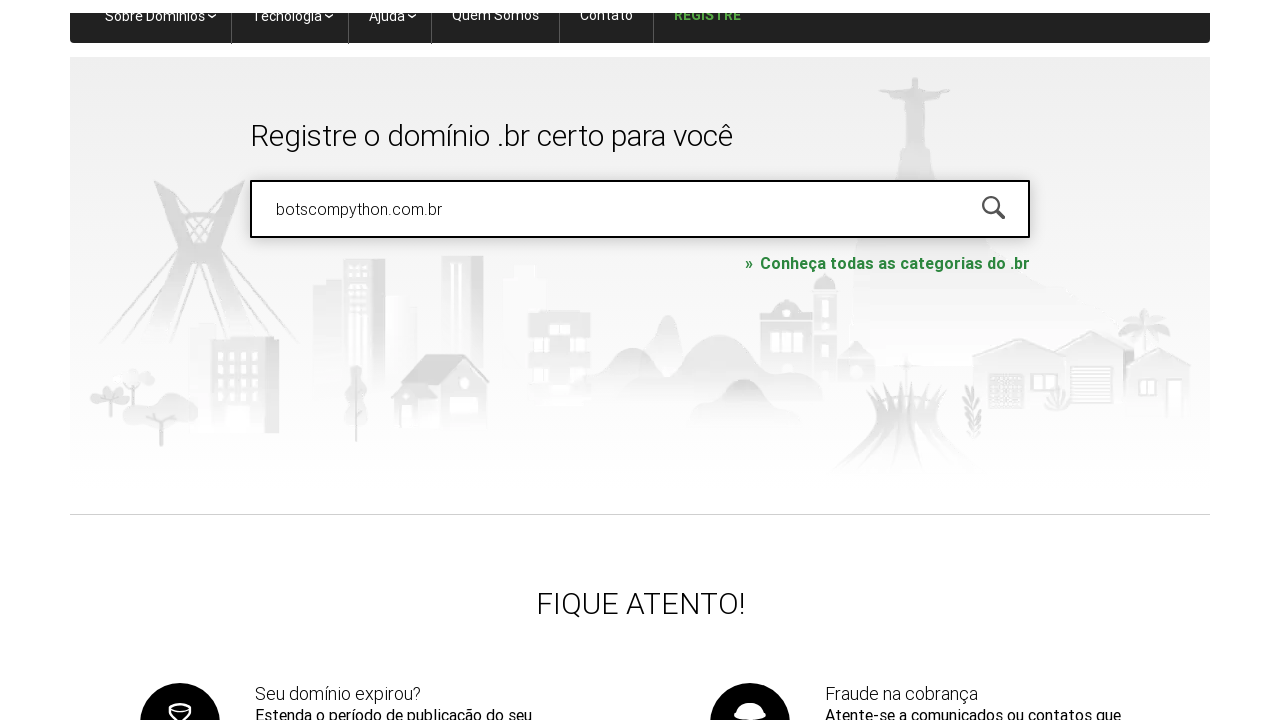

Pressed Enter to search for 'botscompython.com.br' on #is-avail-field
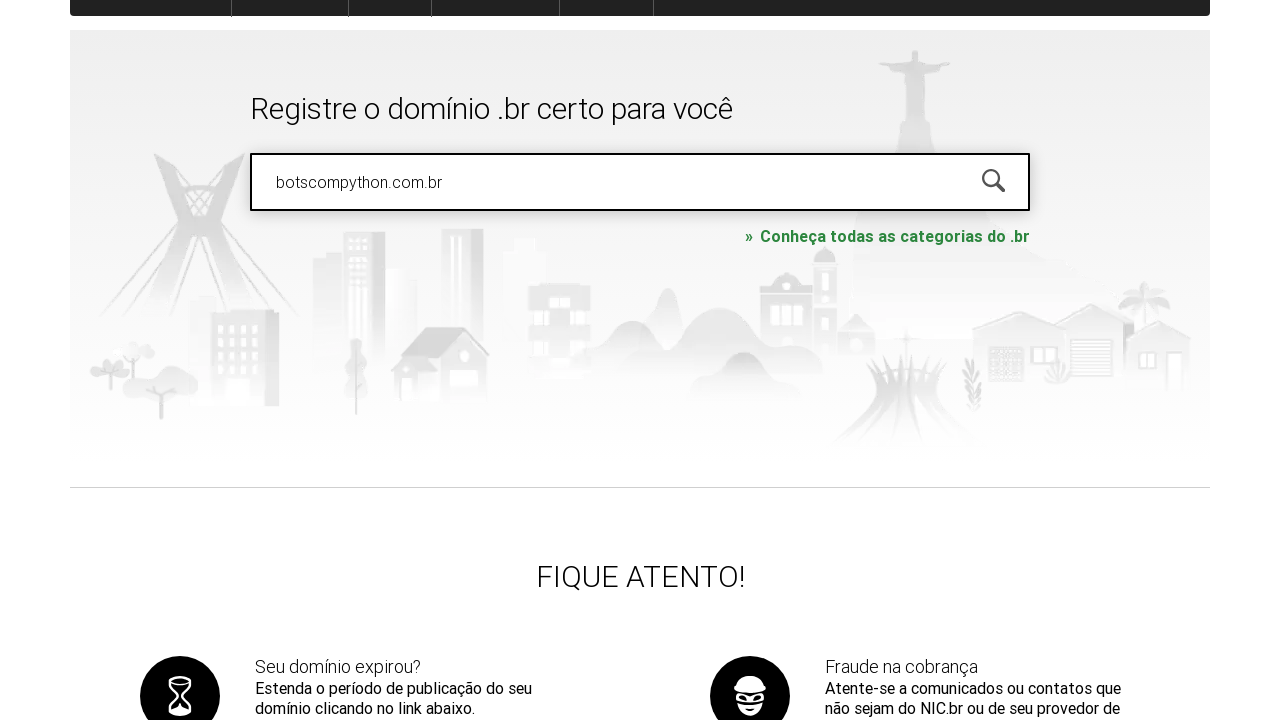

Waited 3 seconds for results to load
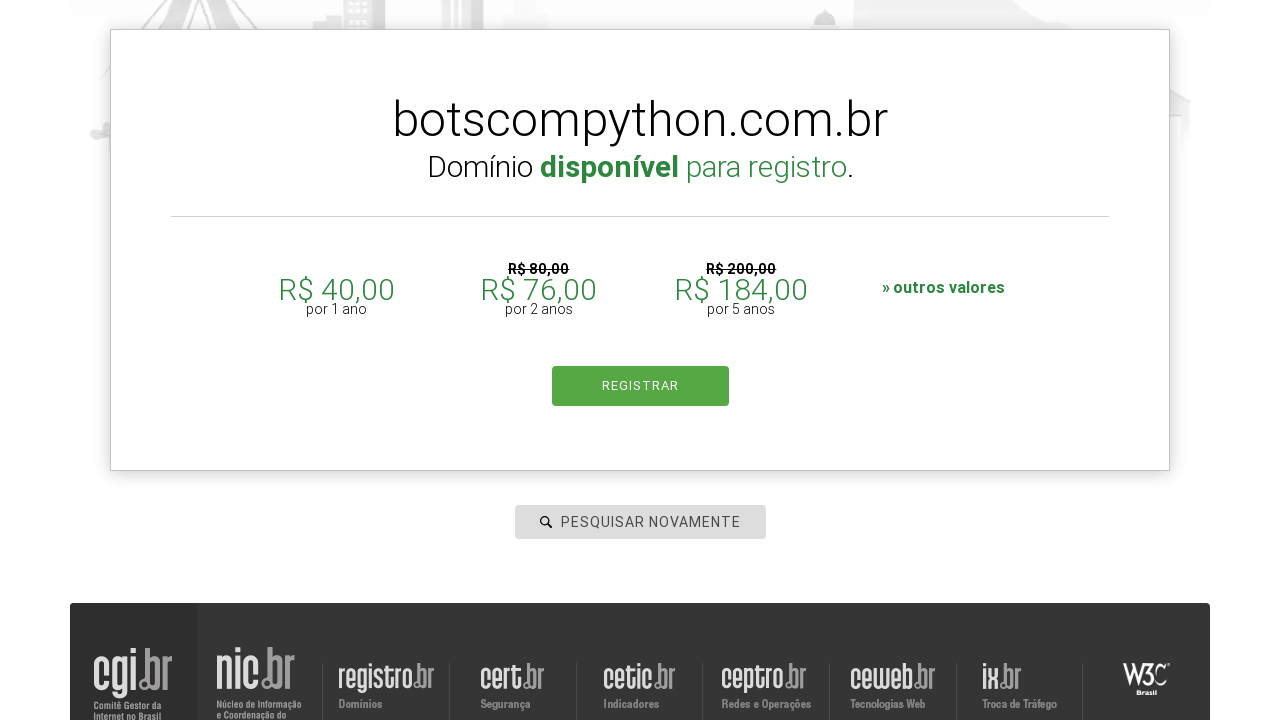

Verified results are displayed for domain 'botscompython.com.br'
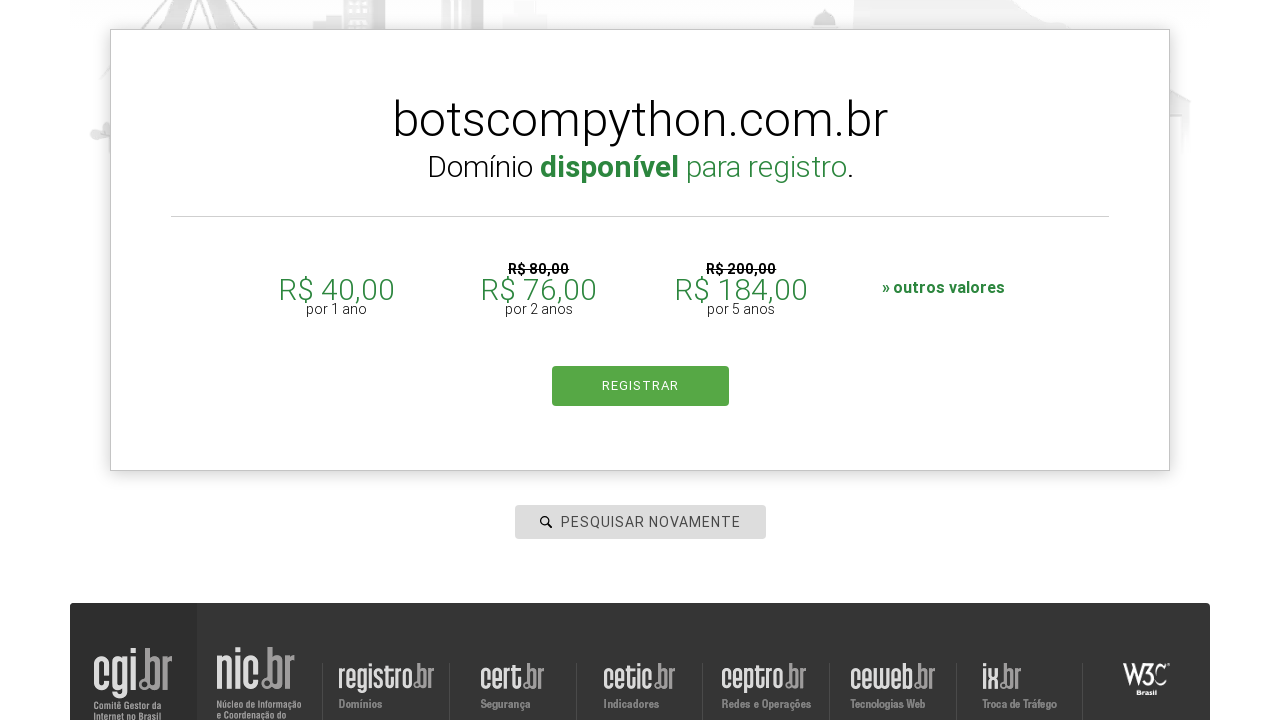

Cleared search field on #is-avail-field
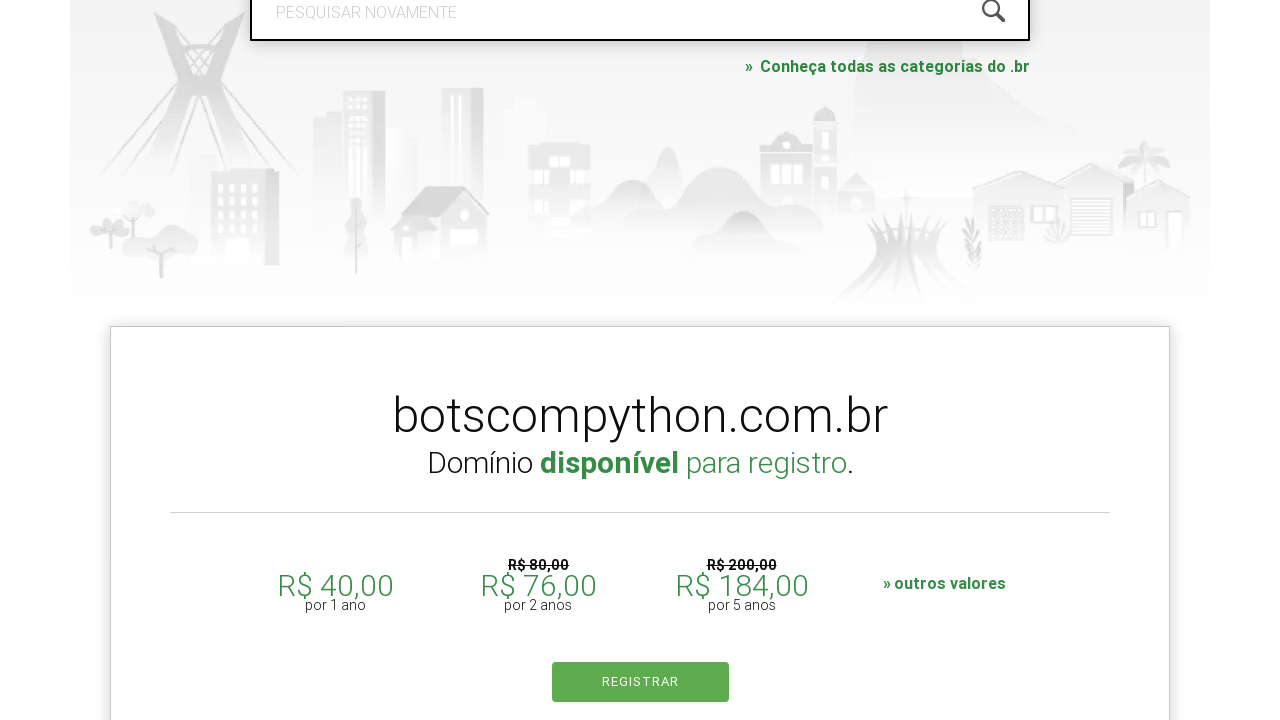

Filled search field with domain 'meta.com' on #is-avail-field
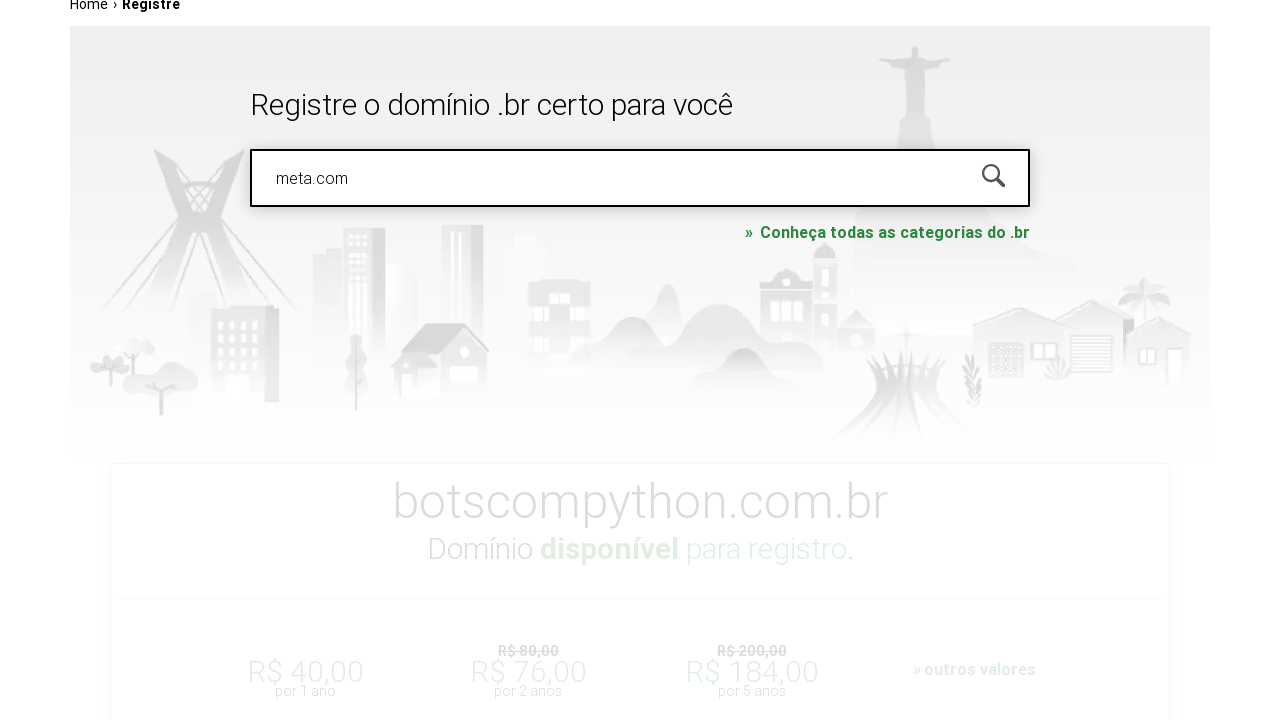

Pressed Enter to search for 'meta.com' on #is-avail-field
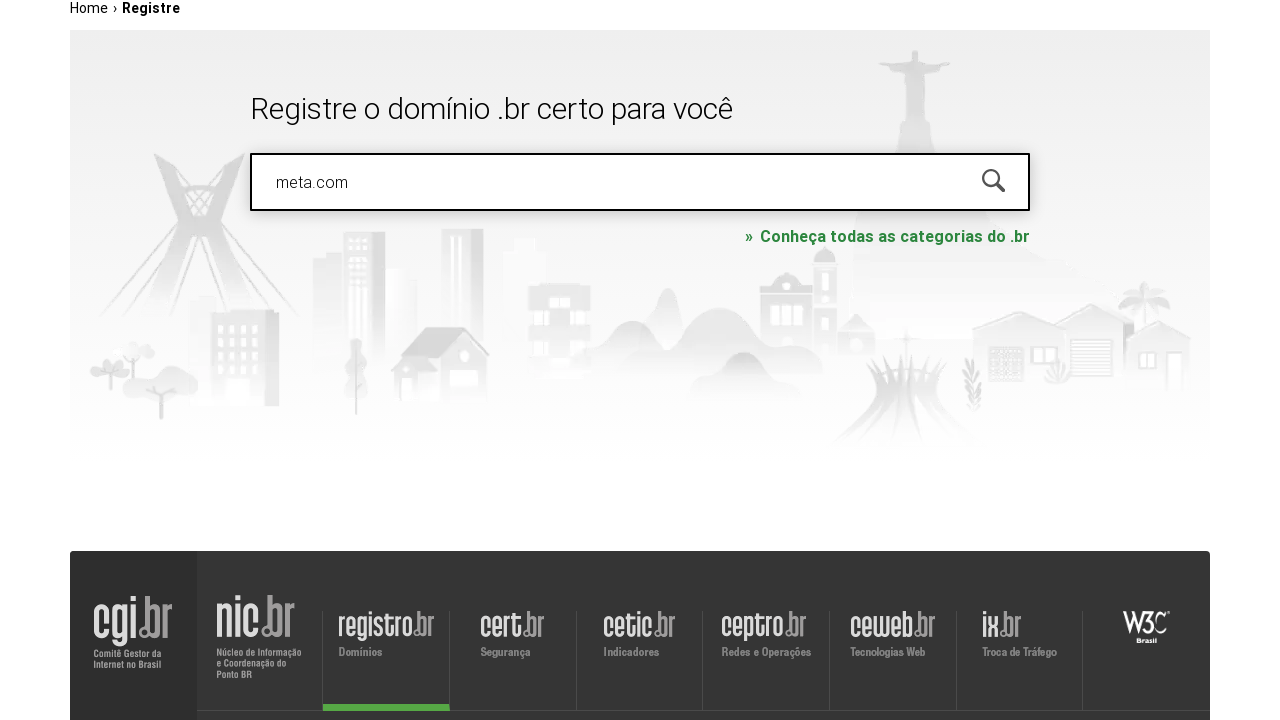

Waited 3 seconds for results to load
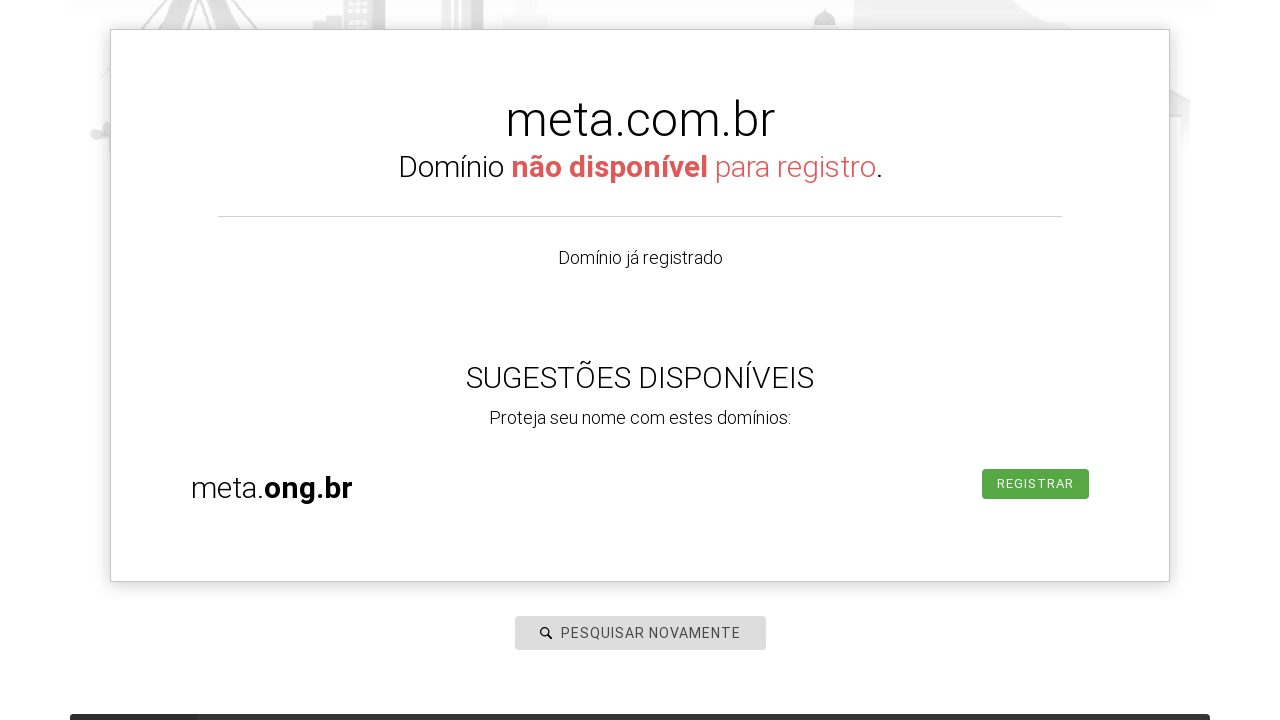

Verified results are displayed for domain 'meta.com'
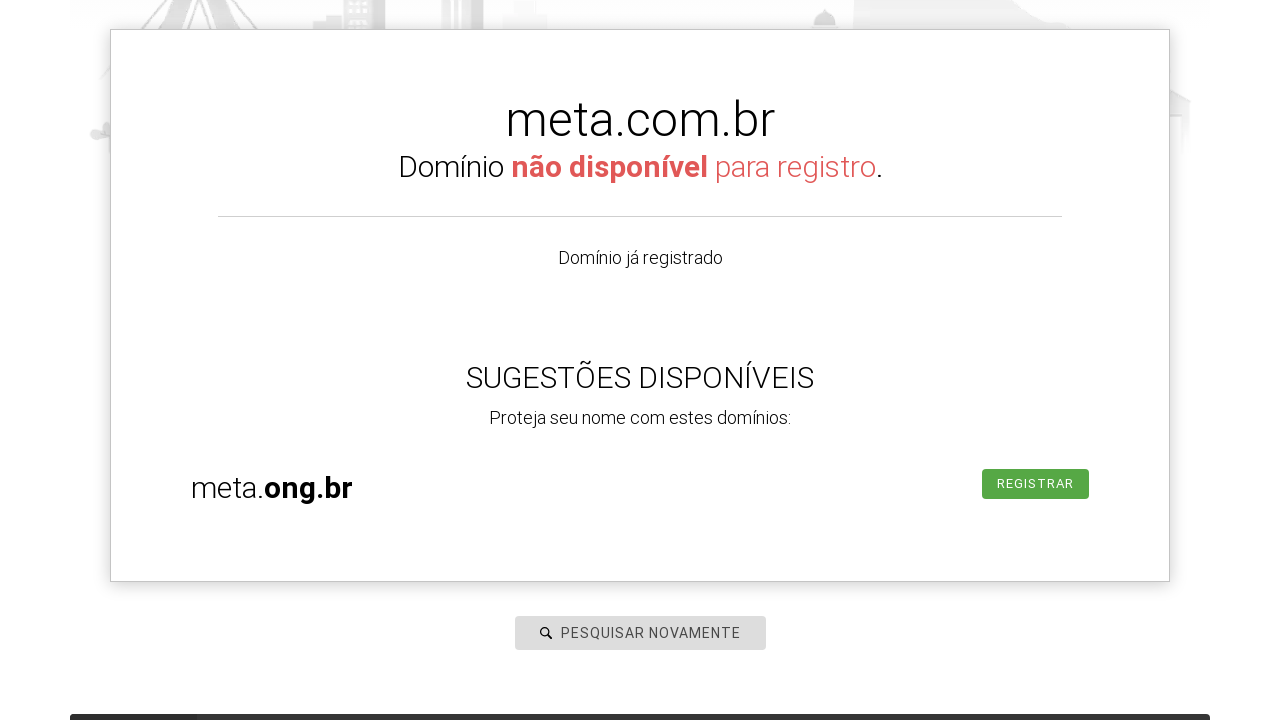

Cleared search field on #is-avail-field
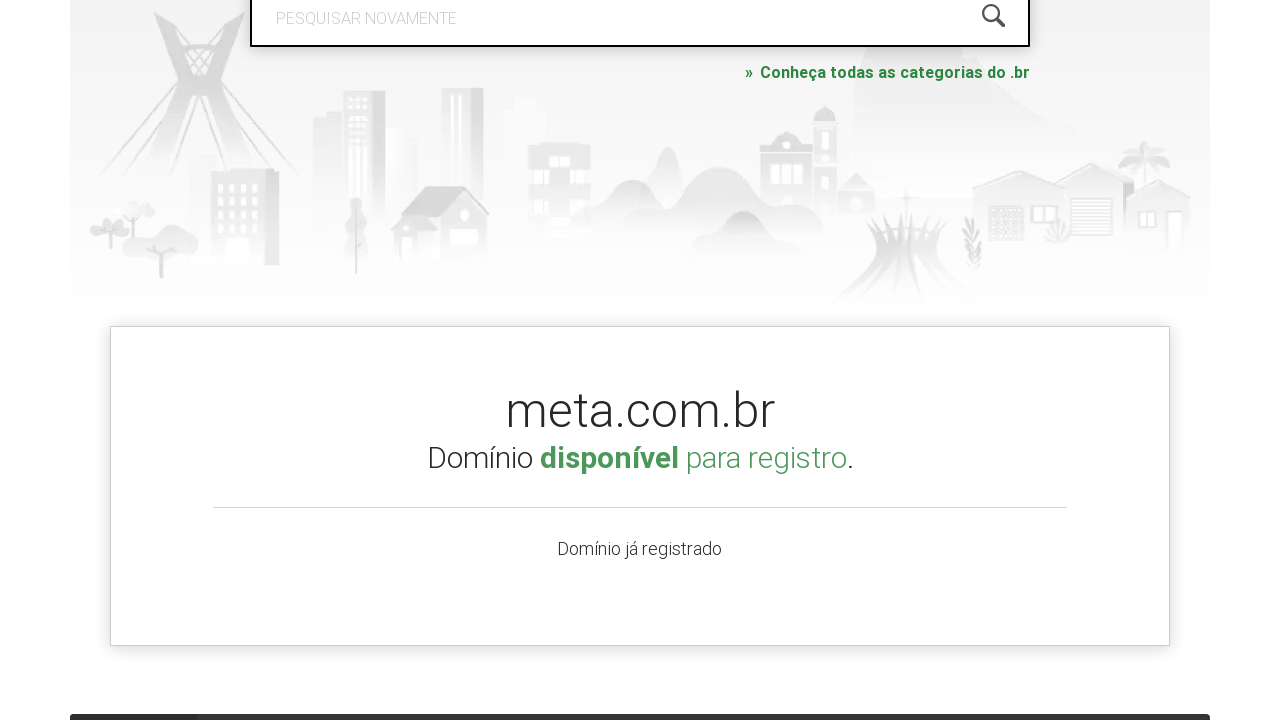

Filled search field with domain 'databot.com' on #is-avail-field
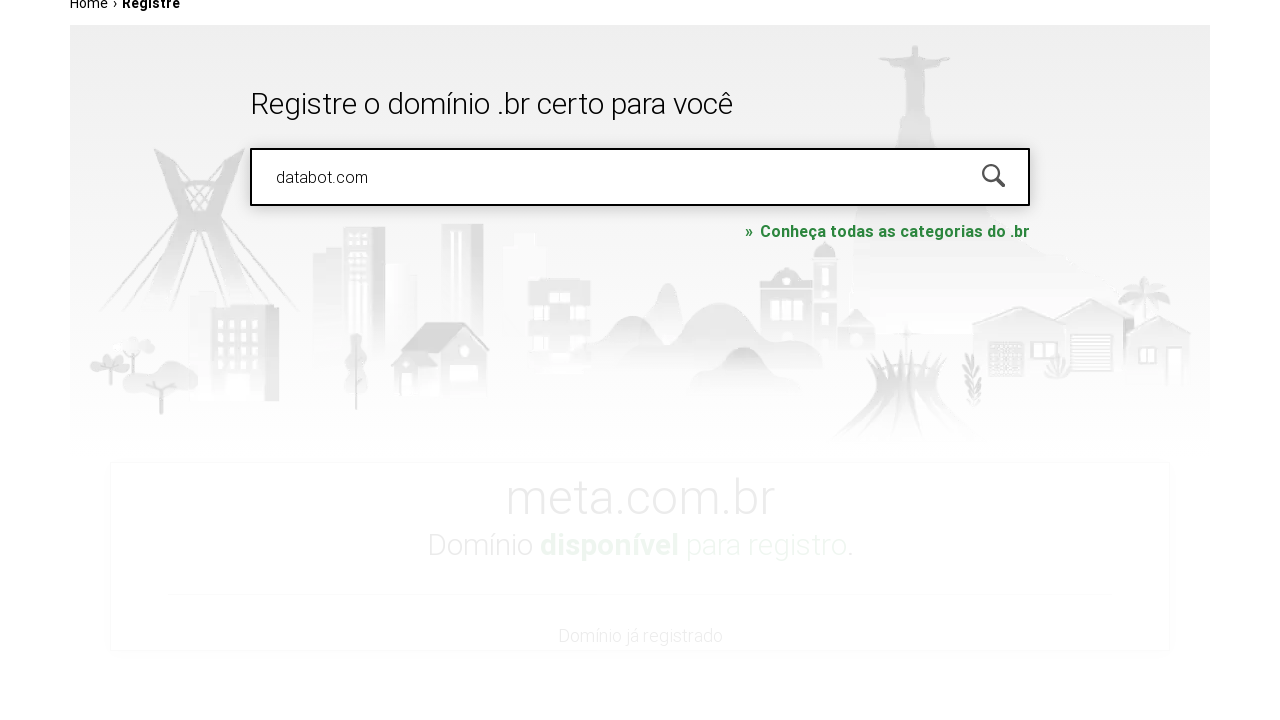

Pressed Enter to search for 'databot.com' on #is-avail-field
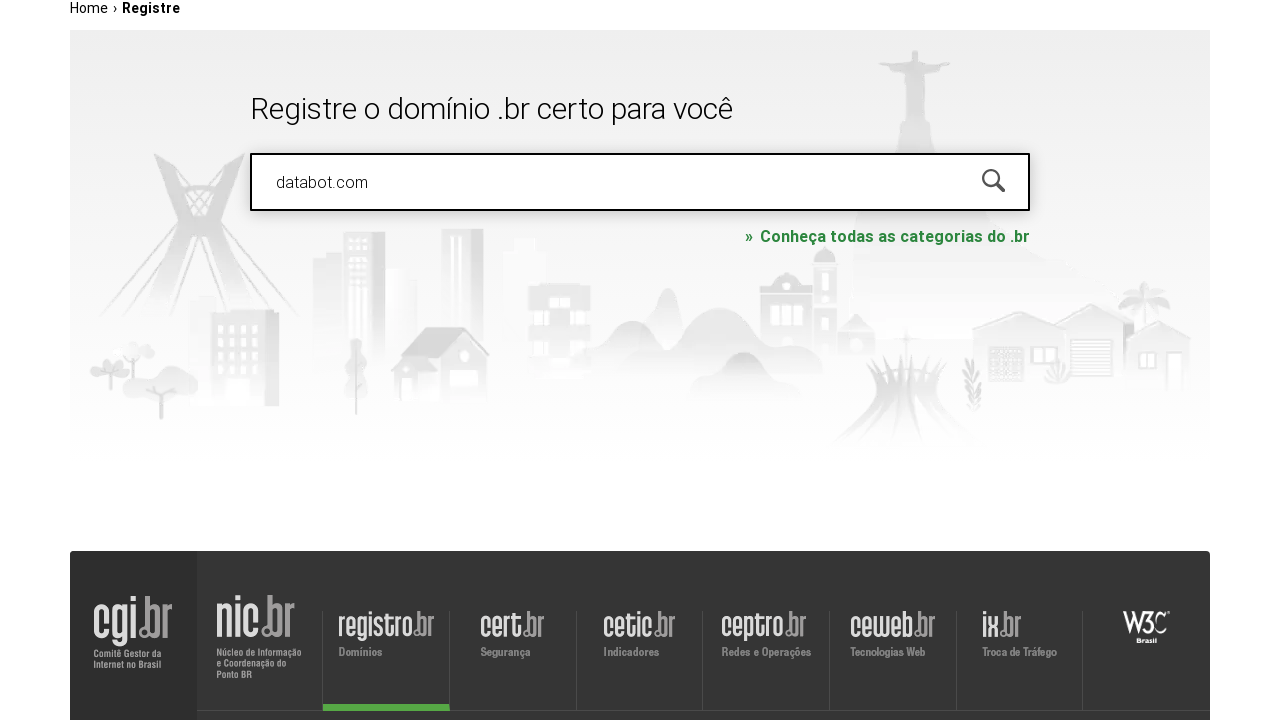

Waited 3 seconds for results to load
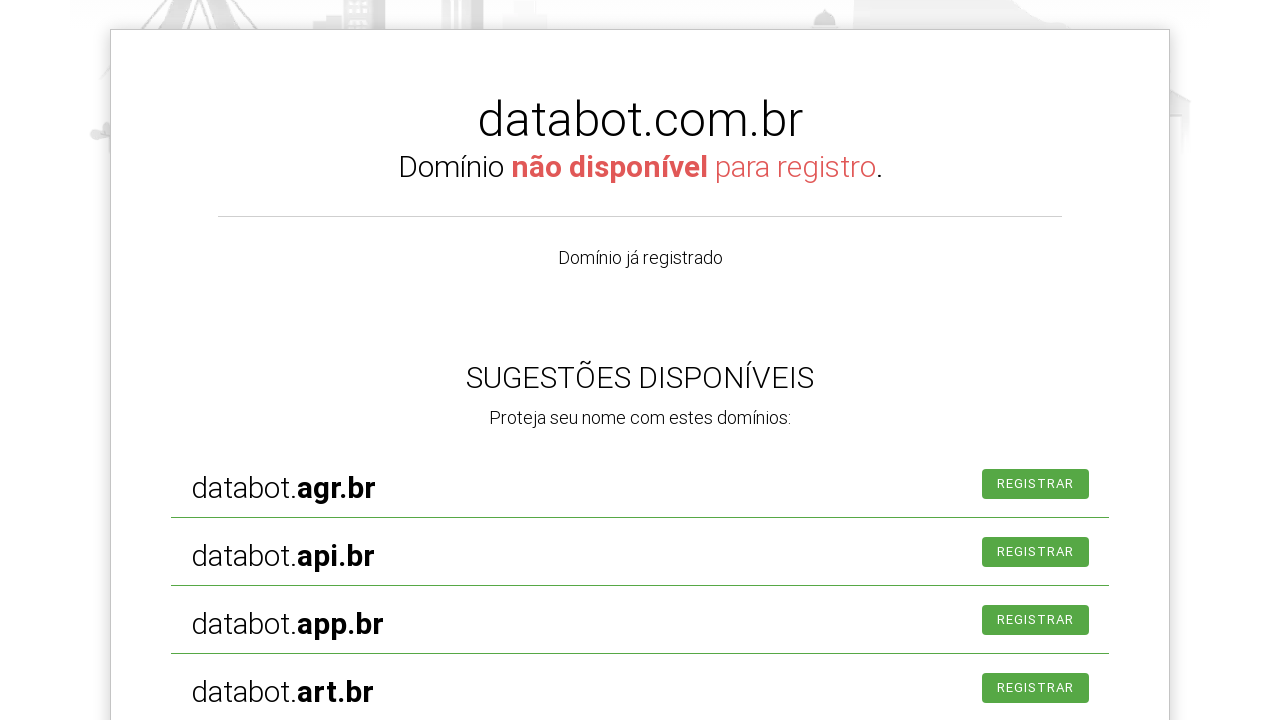

Verified results are displayed for domain 'databot.com'
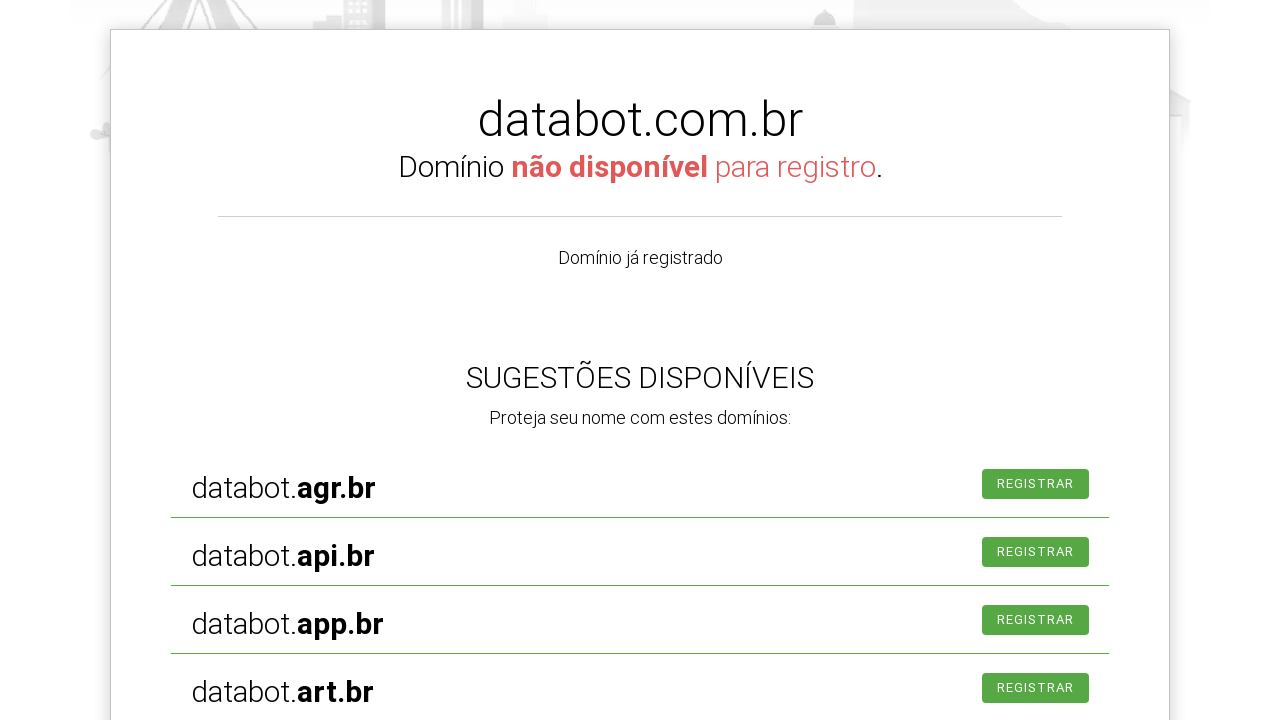

Cleared search field on #is-avail-field
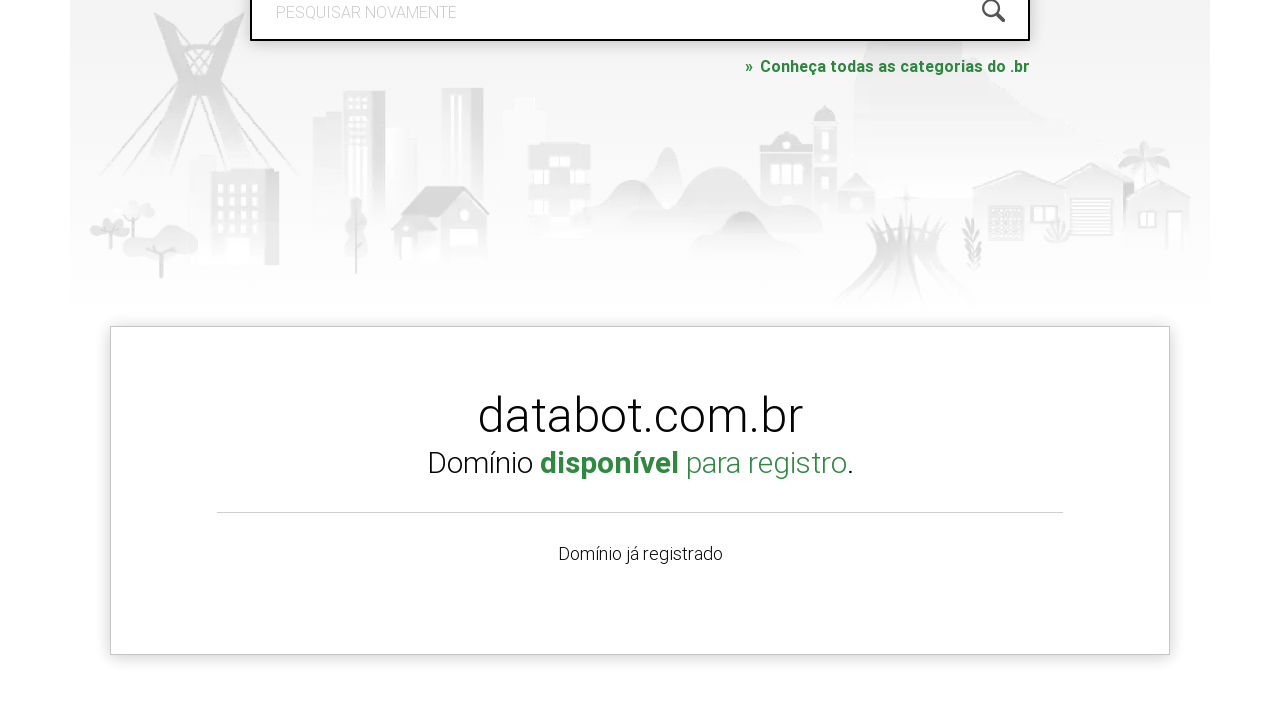

Filled search field with domain 'pybootcamp.com' on #is-avail-field
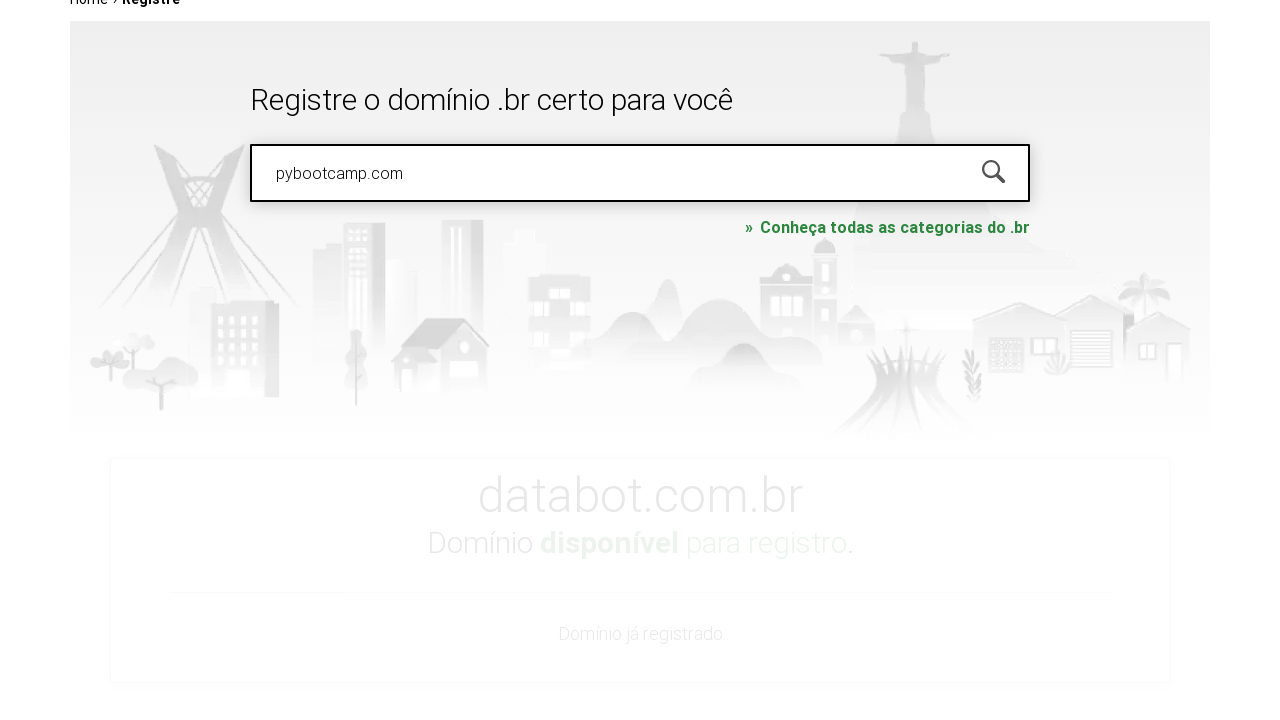

Pressed Enter to search for 'pybootcamp.com' on #is-avail-field
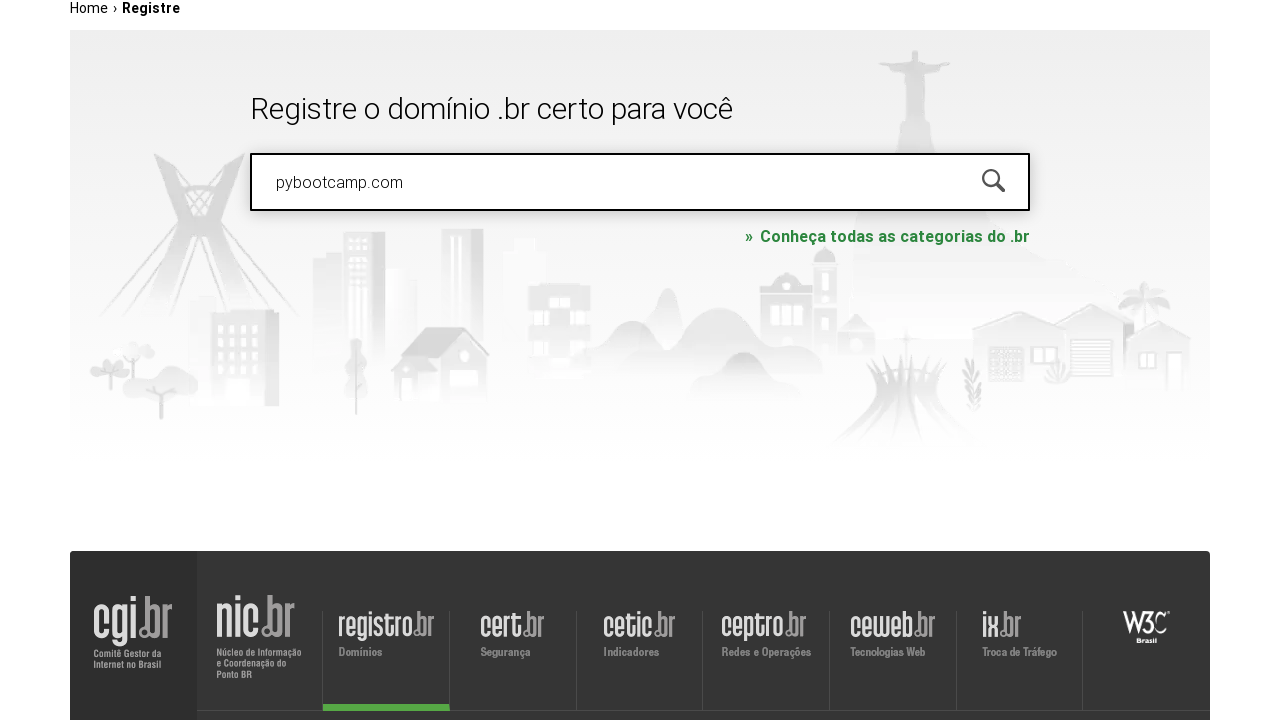

Waited 3 seconds for results to load
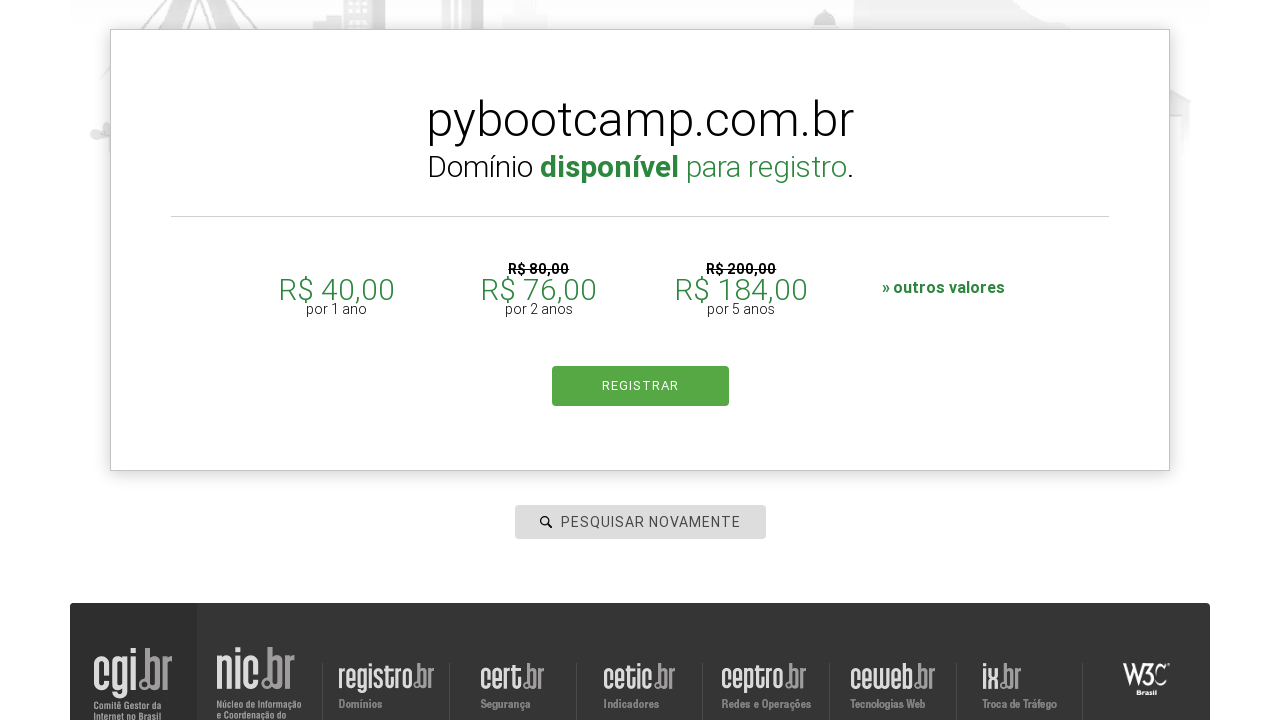

Verified results are displayed for domain 'pybootcamp.com'
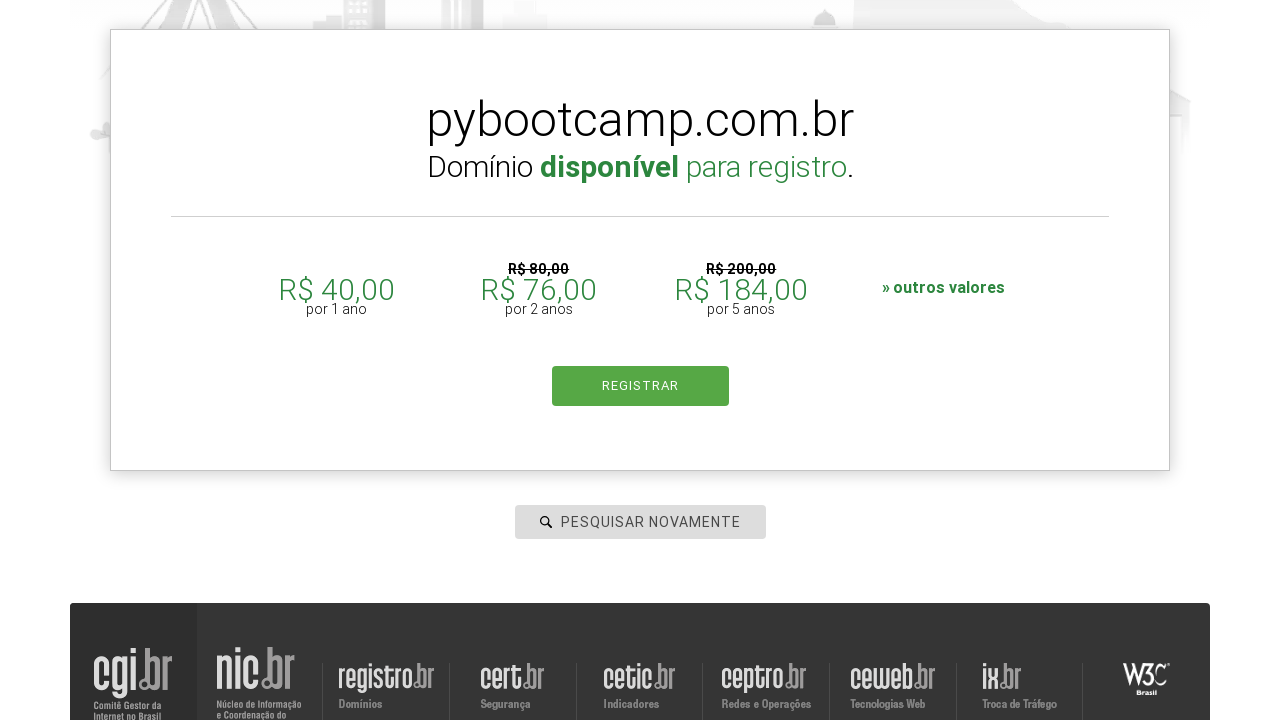

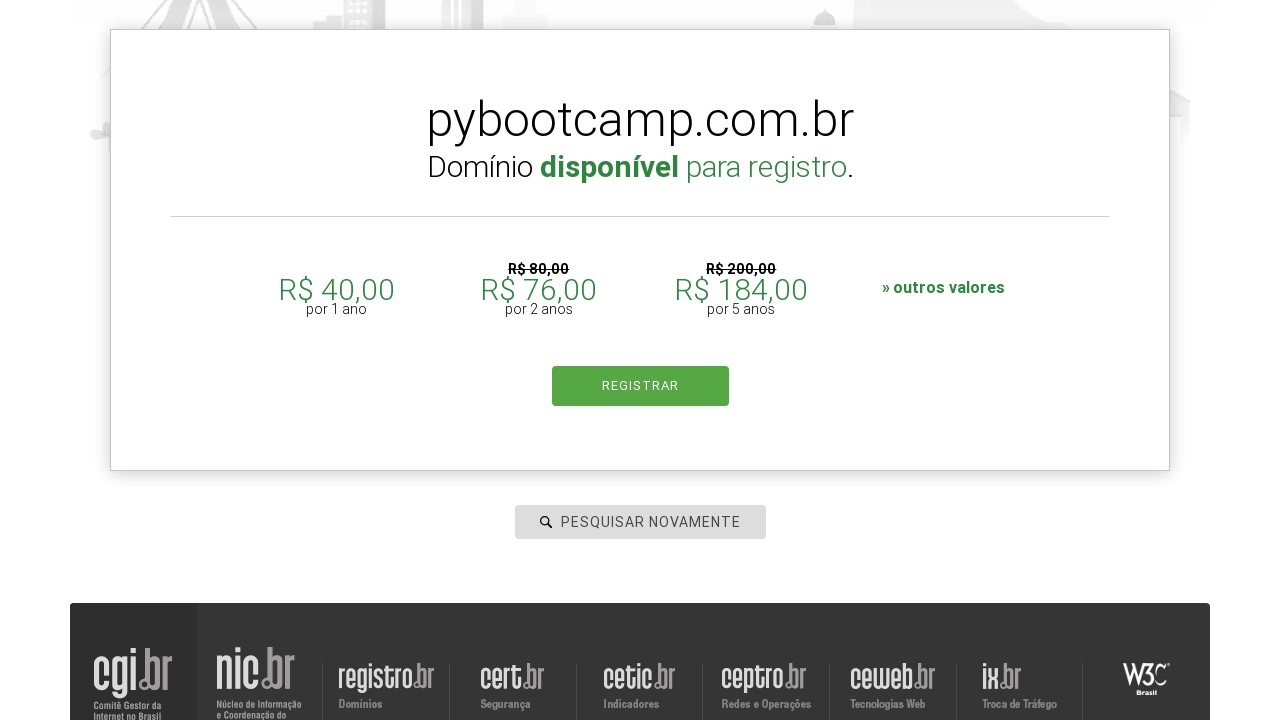